Tests the SpiceJet flight booking interface by clicking on the origin field and entering an airport code

Starting URL: https://www.spicejet.com/

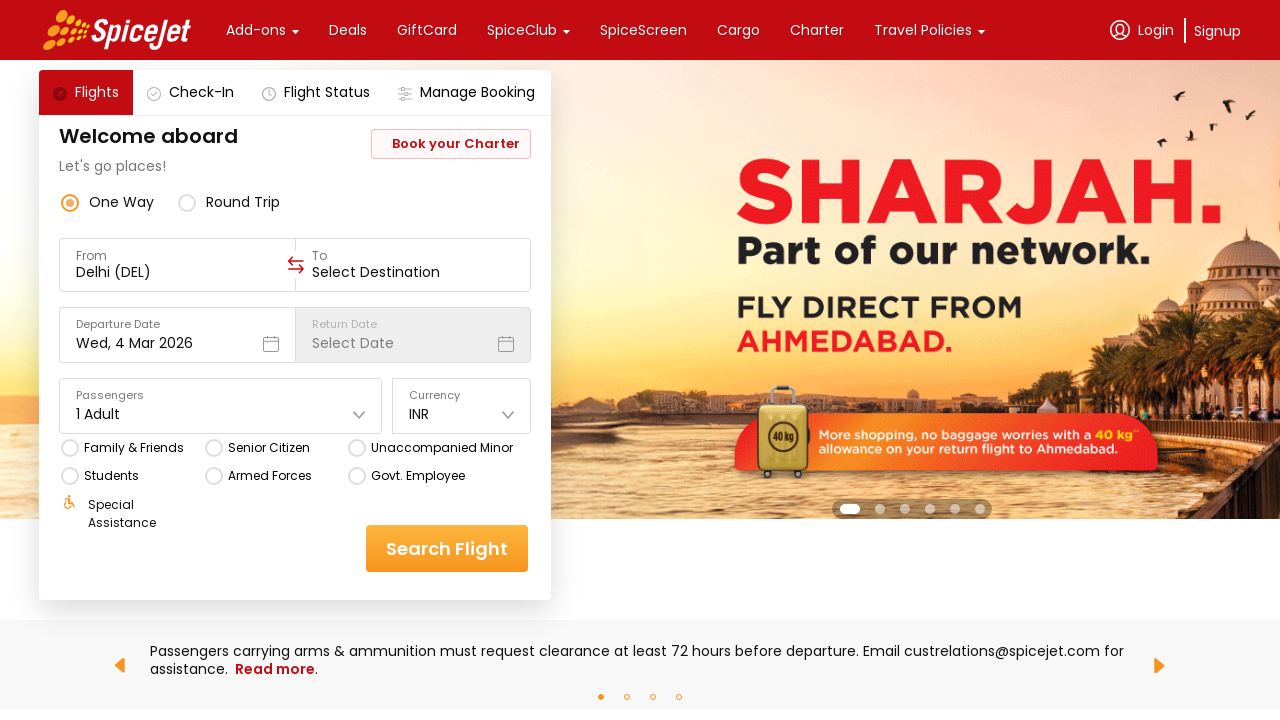

Clicked on the origin field in SpiceJet flight booking interface at (178, 272) on xpath=//div[@data-testid="to-testID-origin"]/div/div/input
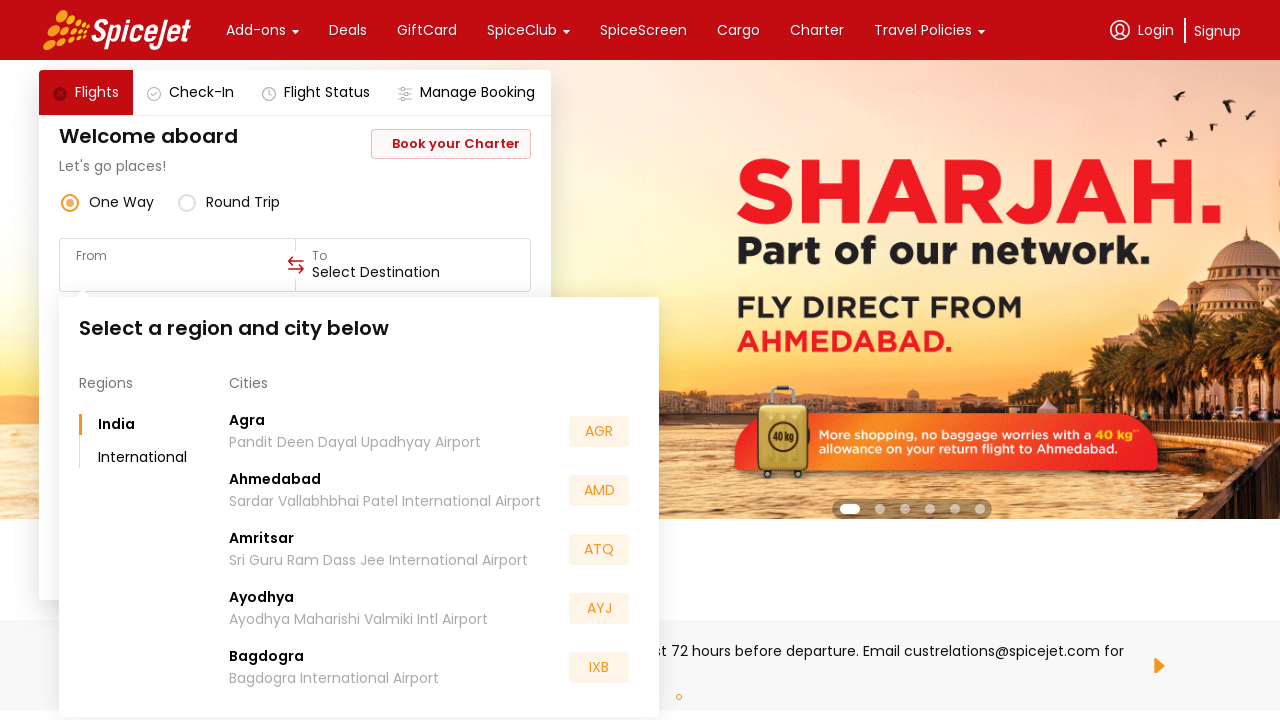

Entered airport code 'BLR' in the origin field on //div[@data-testid="to-testID-origin"]/div/div/input
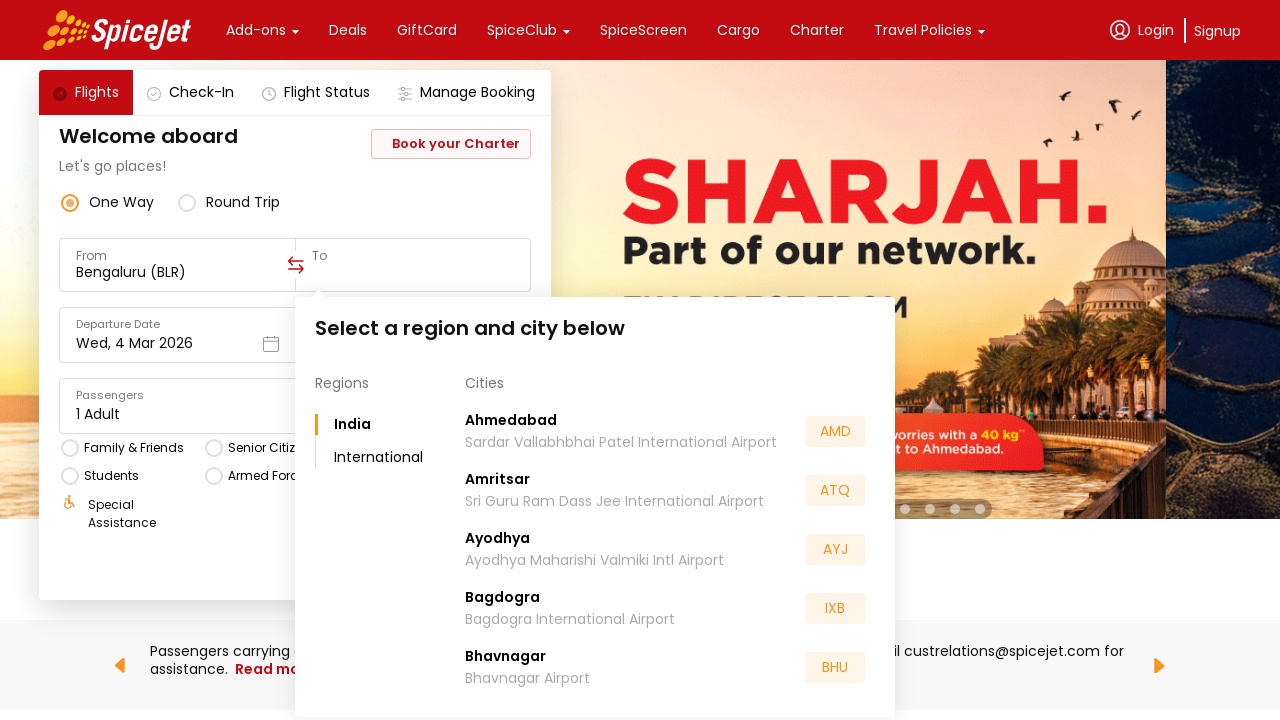

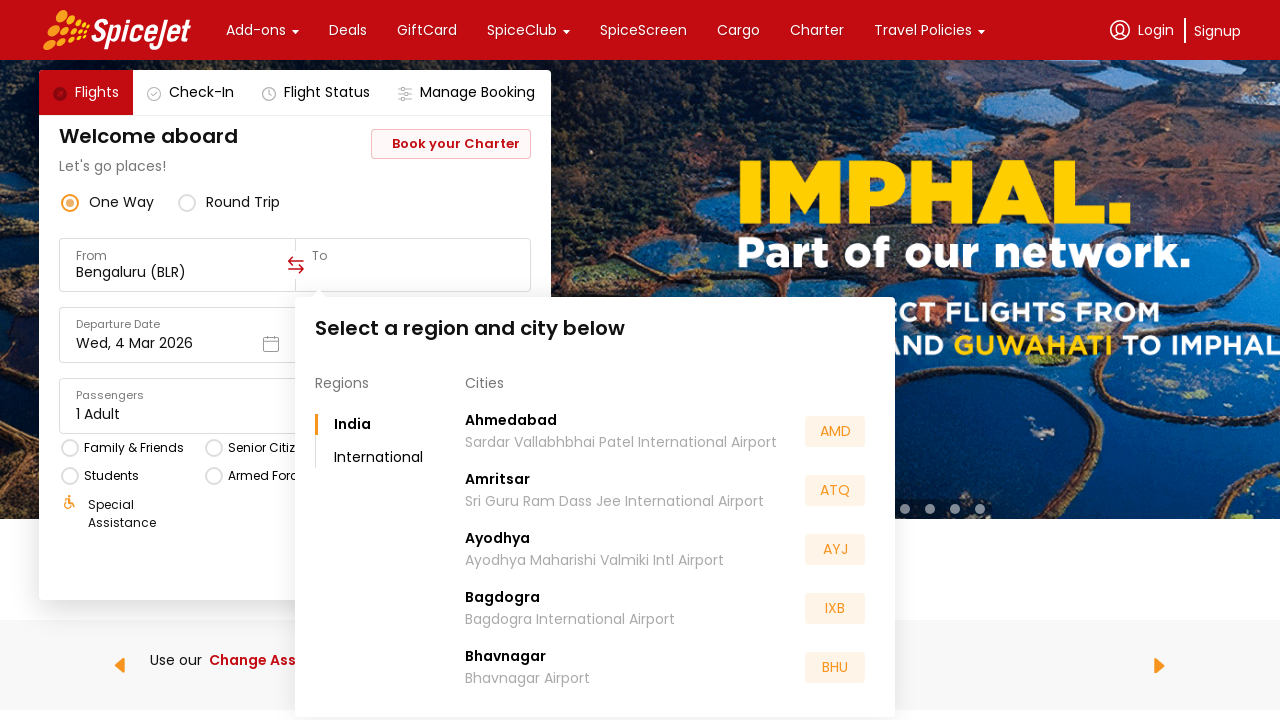